Tests selecting dropdown options by visible text multiple times

Starting URL: https://testcenter.techproeducation.com/index.php?page=dropdown

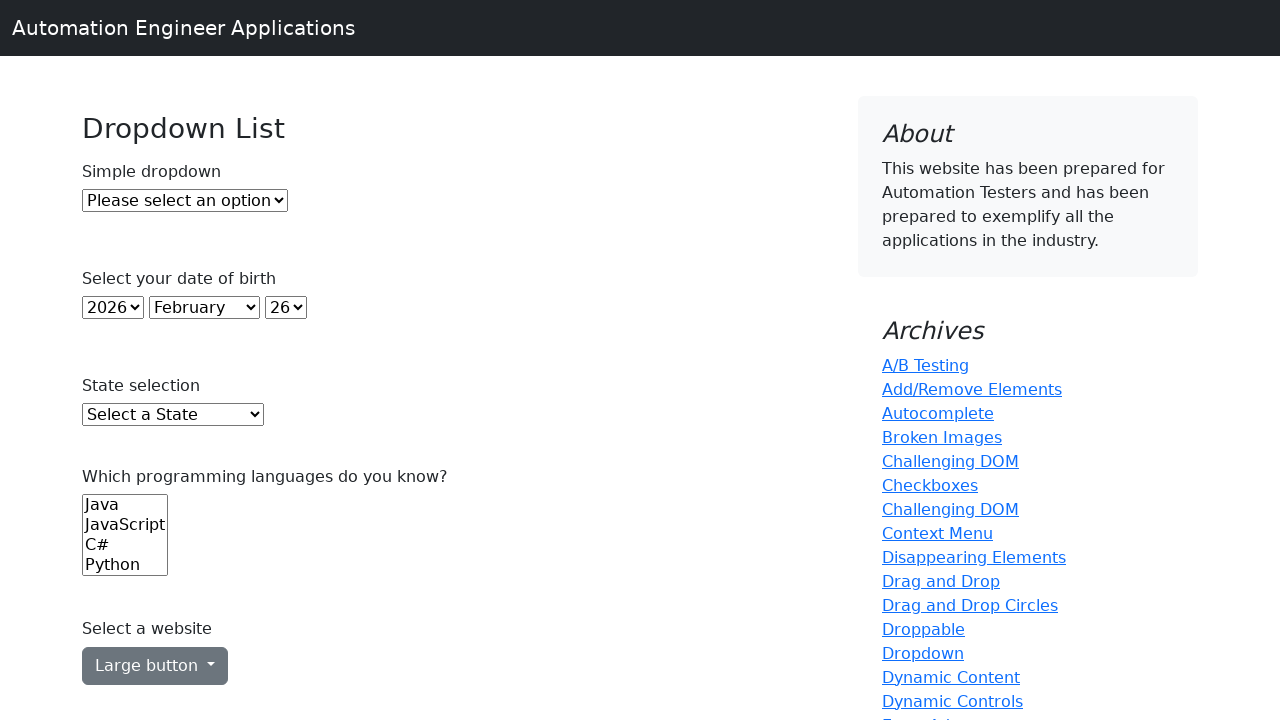

Navigated to dropdown test page
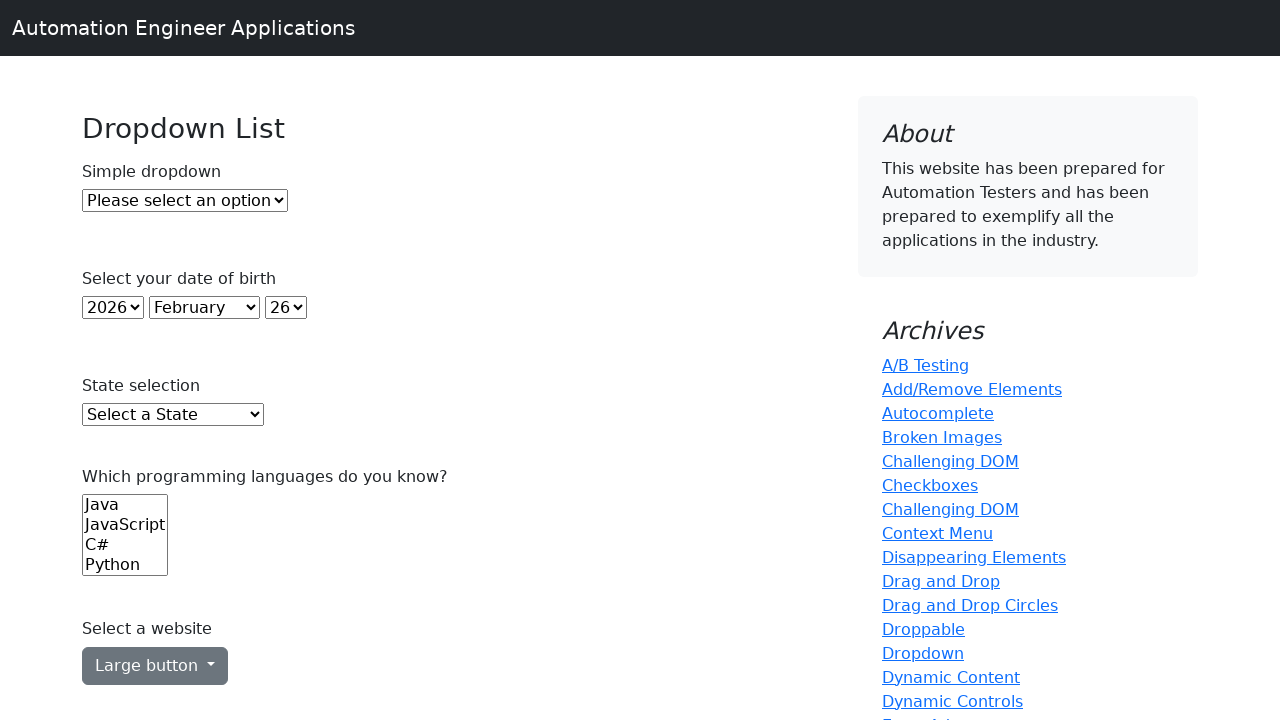

Located dropdown element
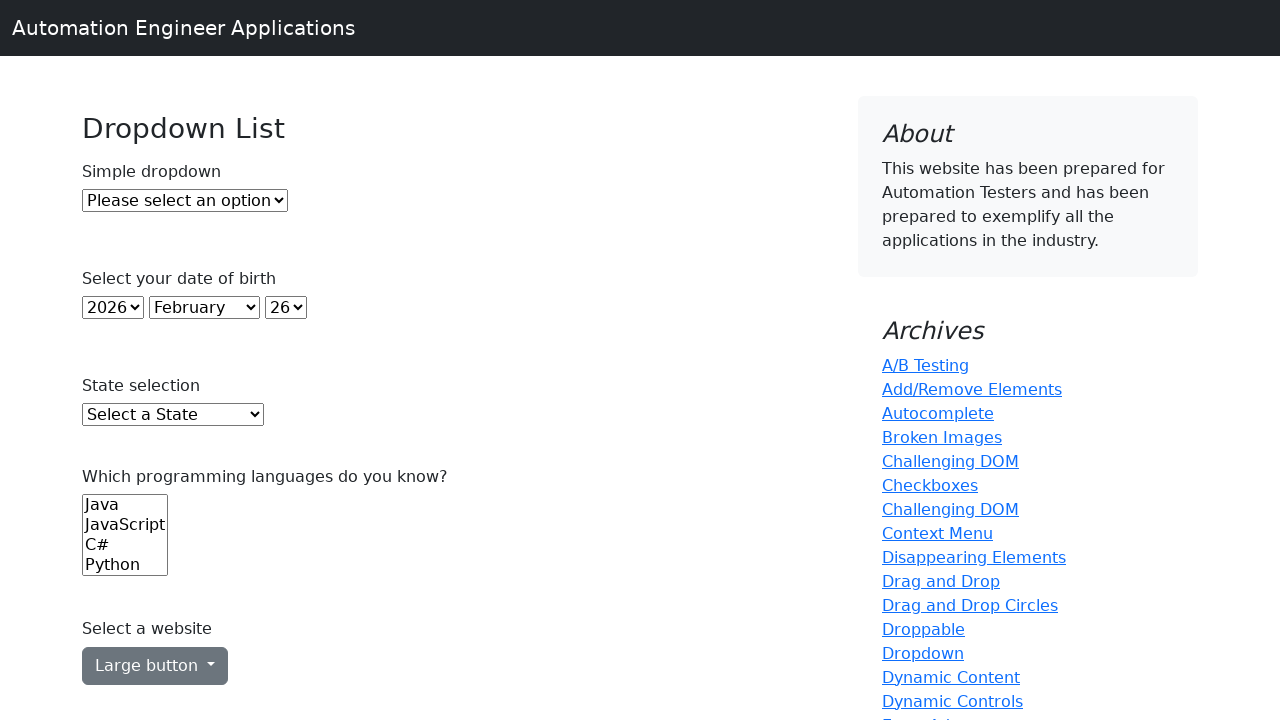

Selected 'Option 1' from dropdown by visible text on #dropdown
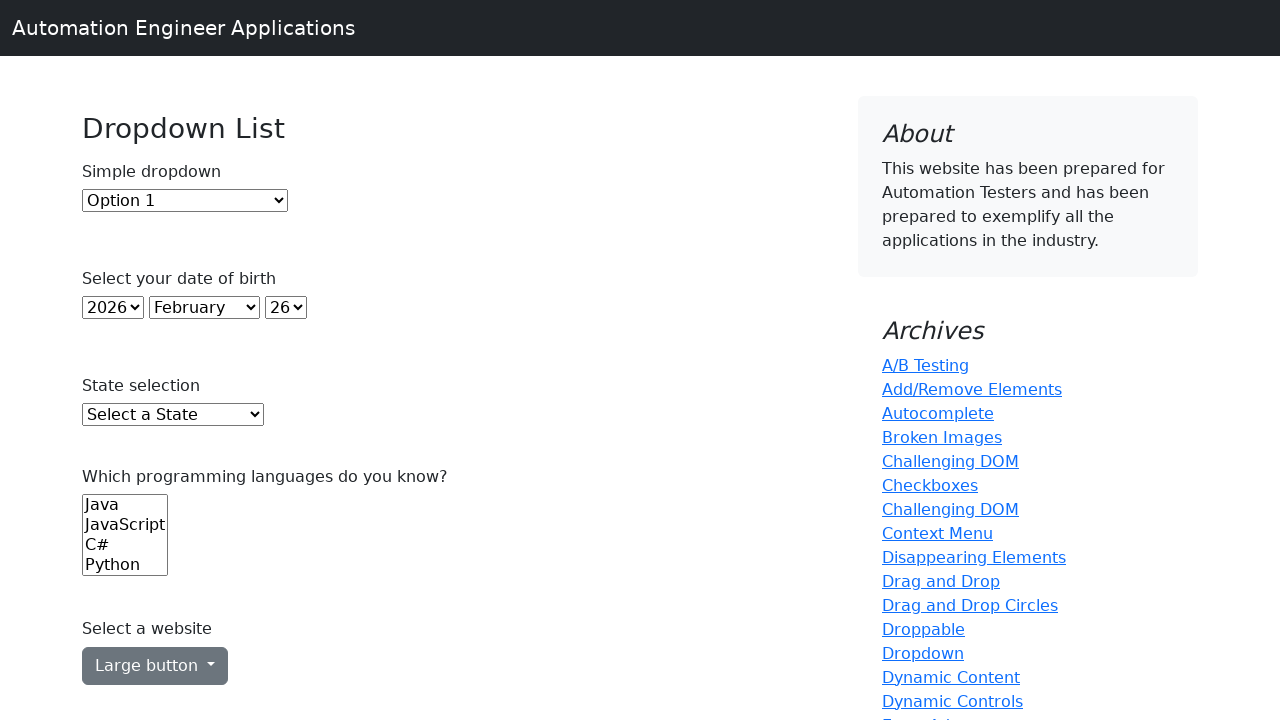

Waited 3000ms after selecting Option 1
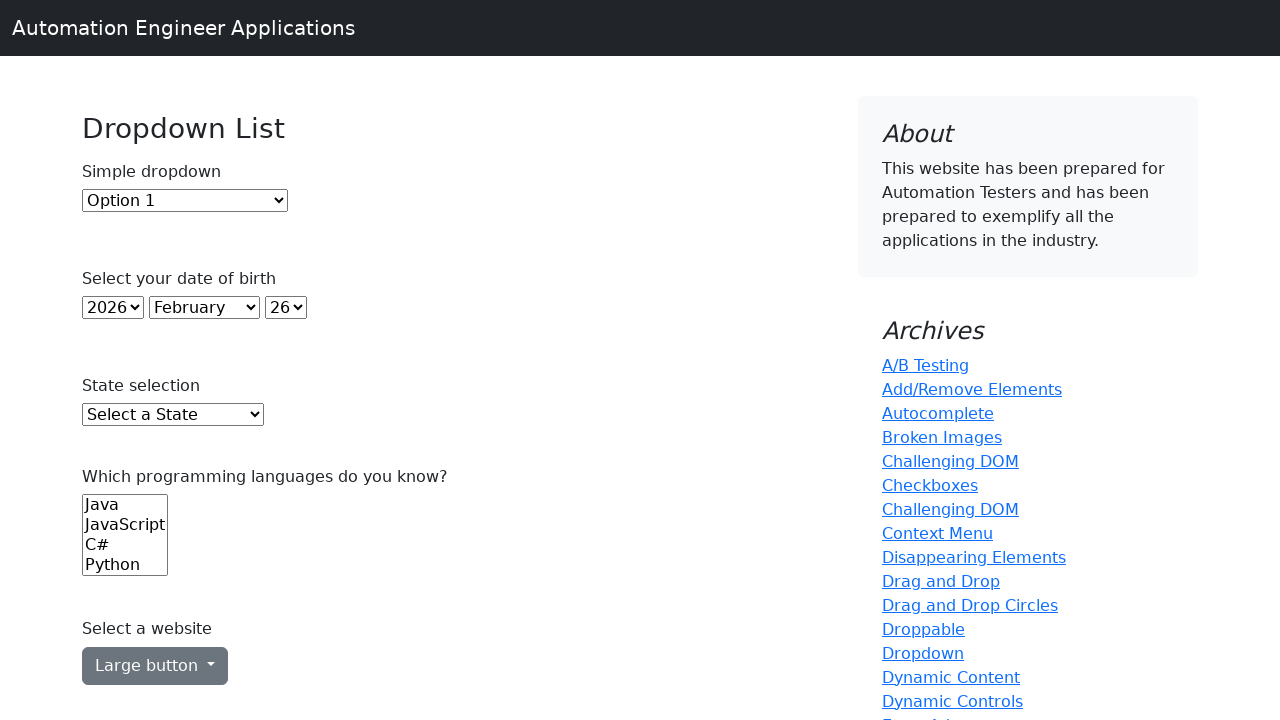

Selected 'Option 2' from dropdown by visible text on #dropdown
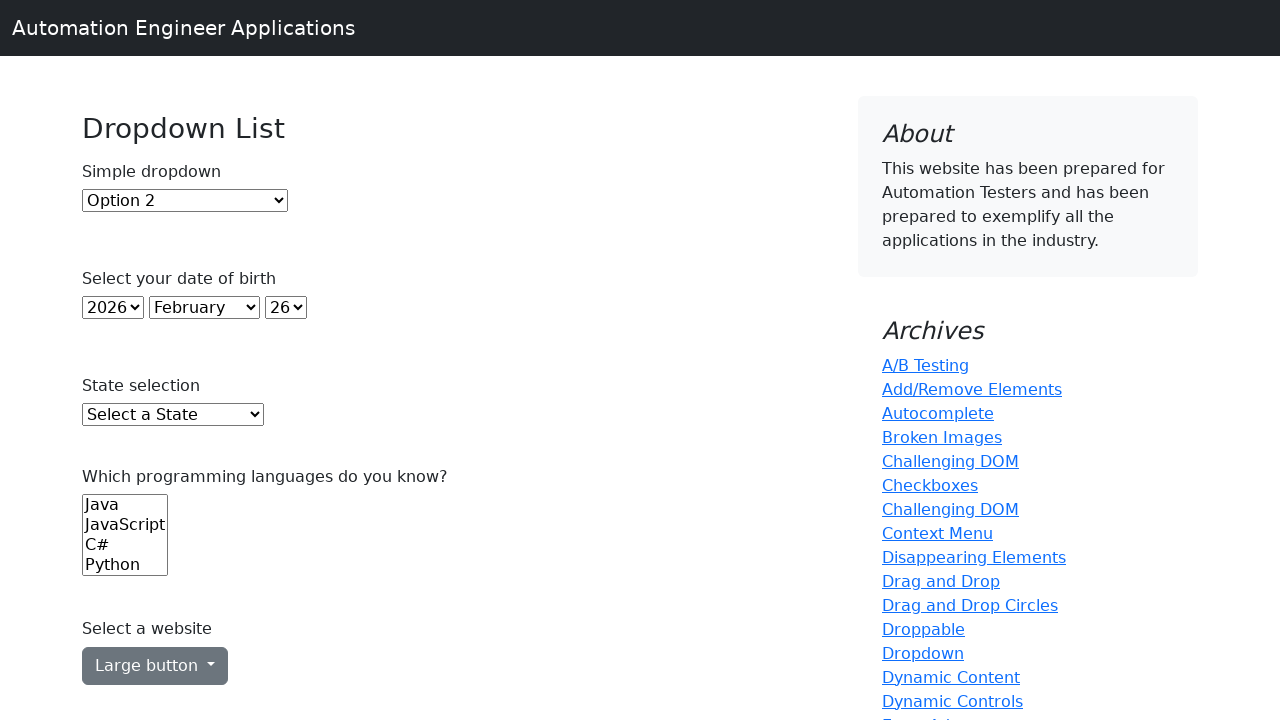

Waited 3000ms after selecting Option 2
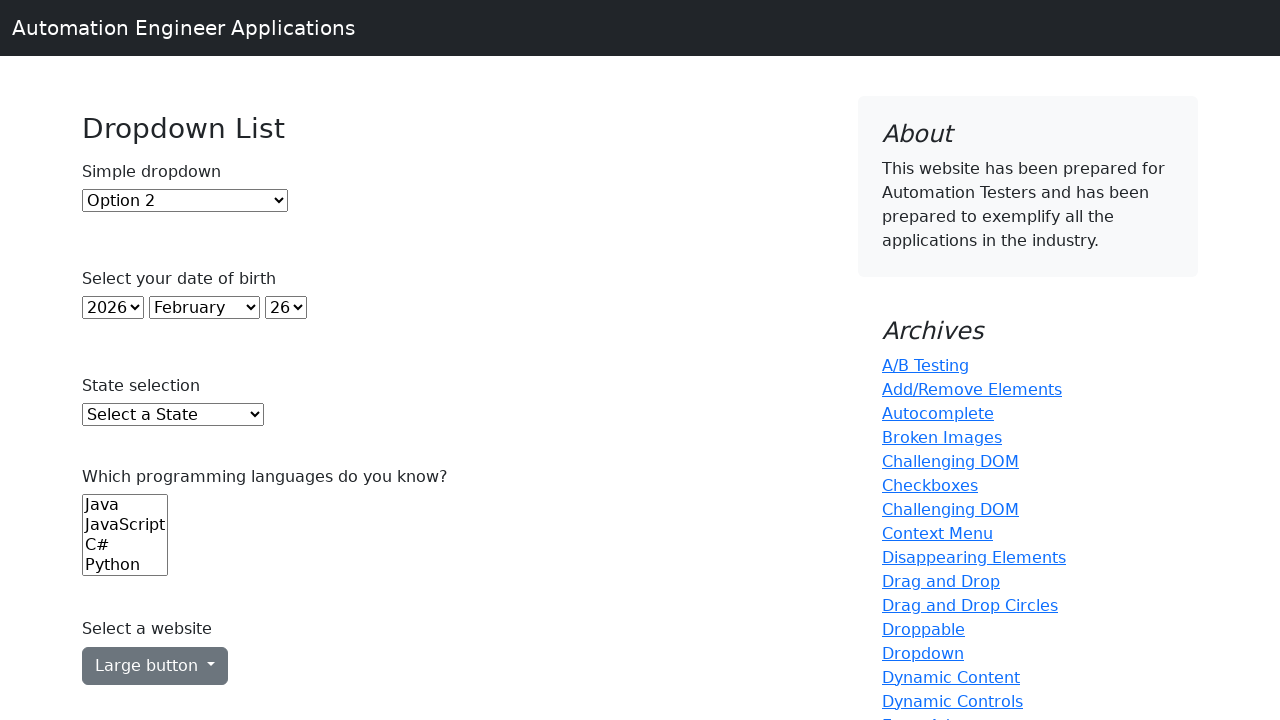

Selected 'Option 1' from dropdown by visible text again on #dropdown
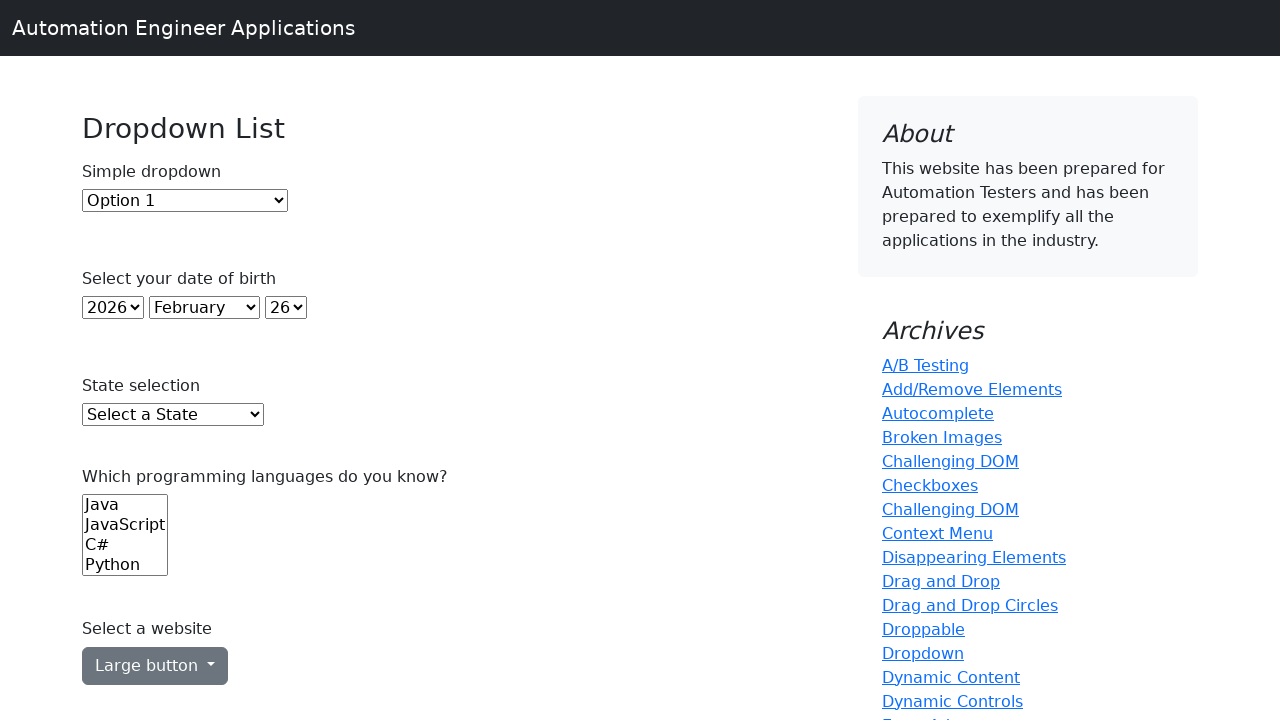

Waited 3000ms after re-selecting Option 1
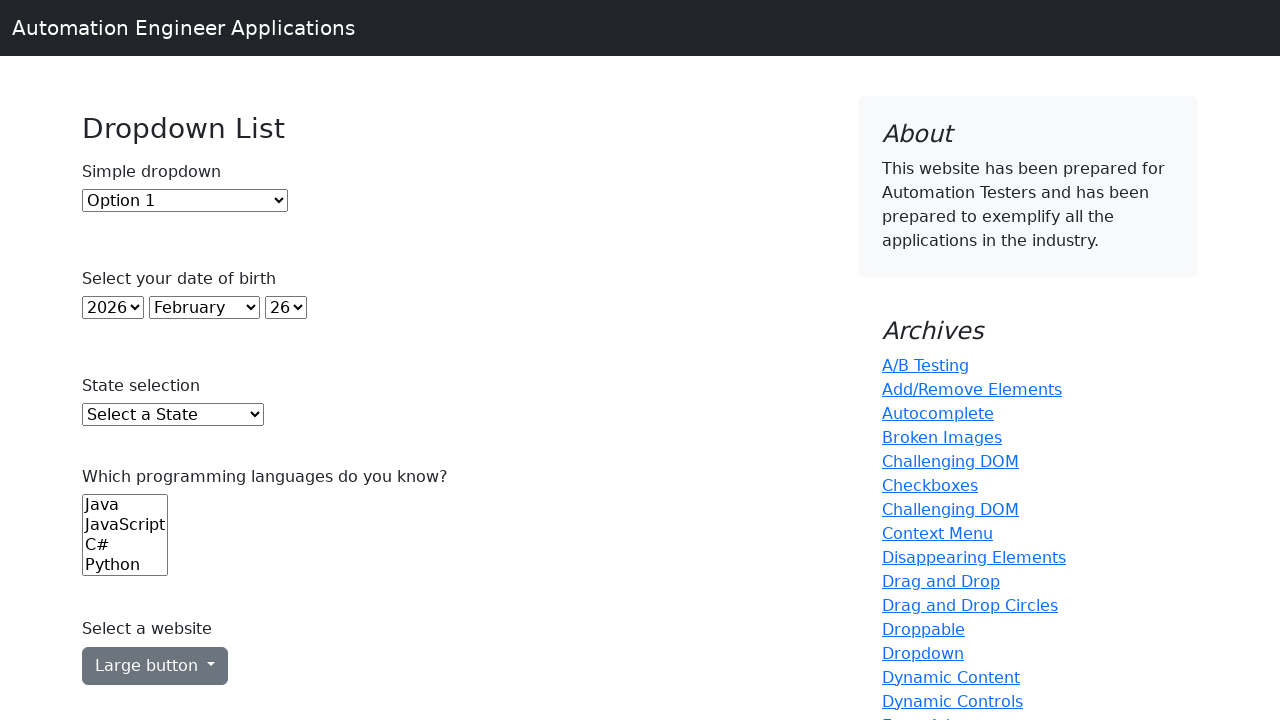

Selected 'Option 2' from dropdown by visible text again on #dropdown
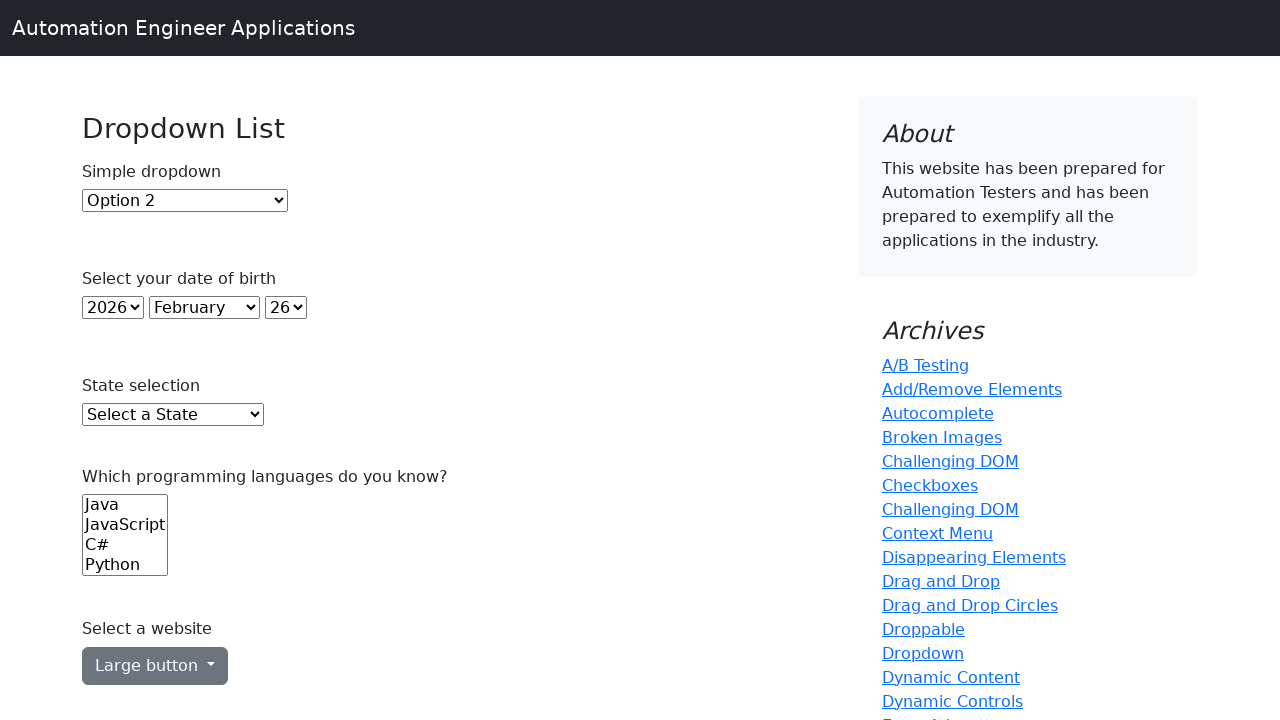

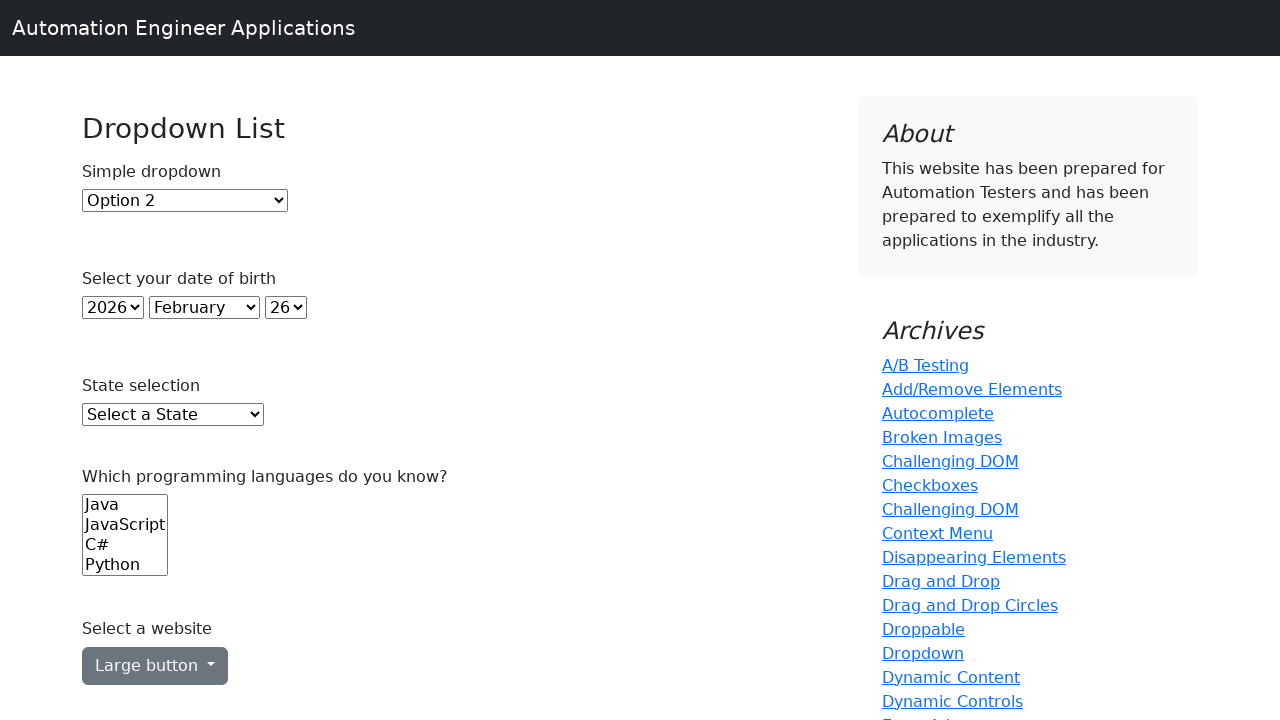